Tests the "New Tab" button functionality on DemoQA by clicking it and verifying the new tab contains the expected sample page heading.

Starting URL: https://demoqa.com/browser-windows

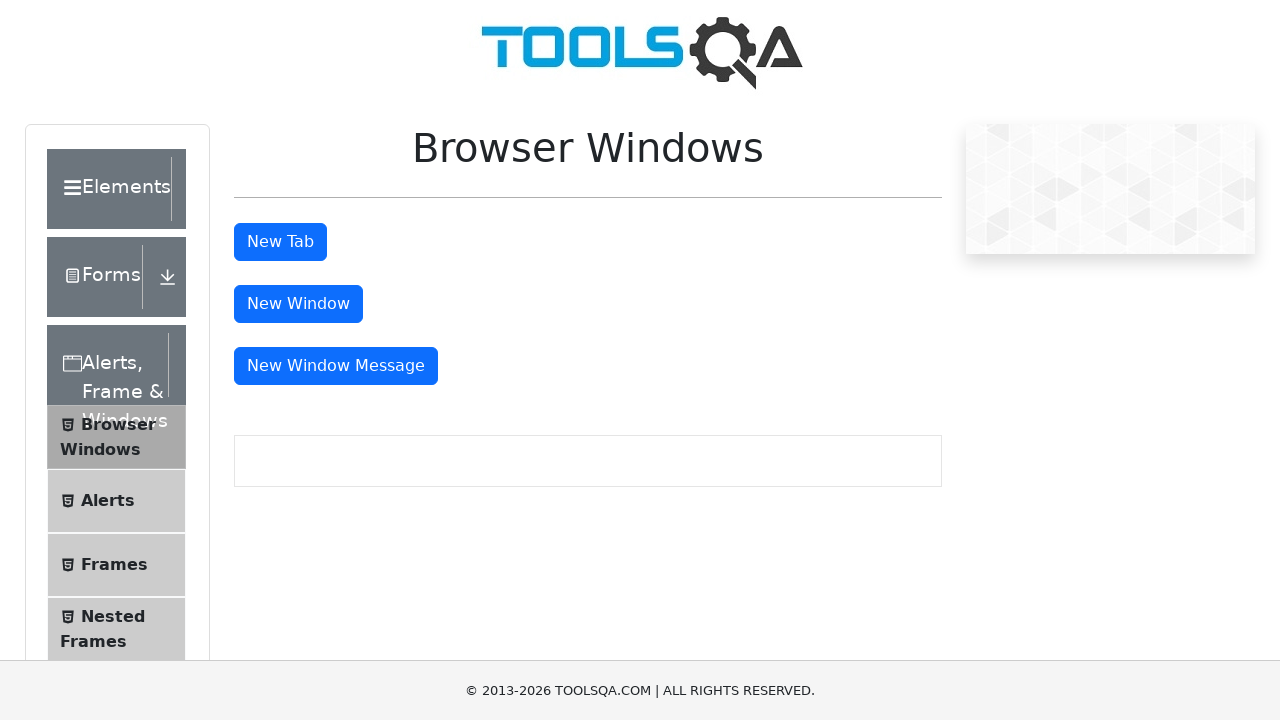

Clicked the New Tab button at (280, 242) on #tabButton
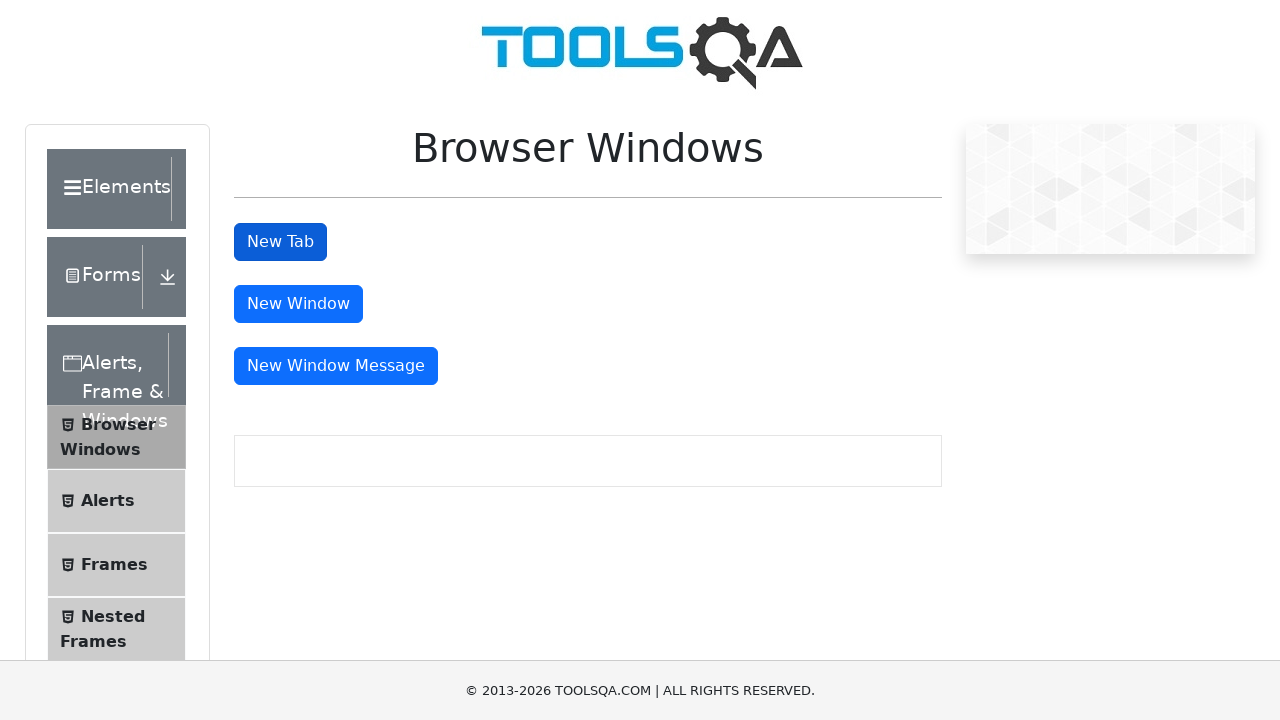

Clicked the New Tab button and expected new page at (280, 242) on #tabButton
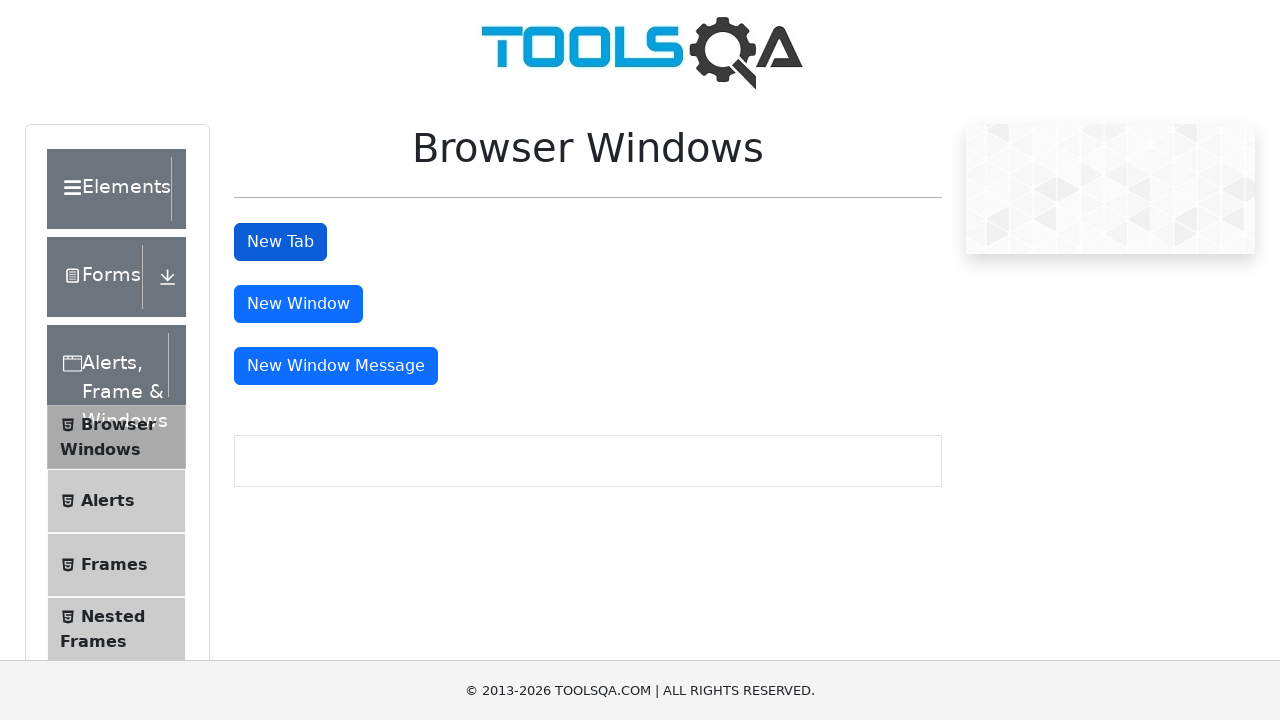

New tab opened and switched to it
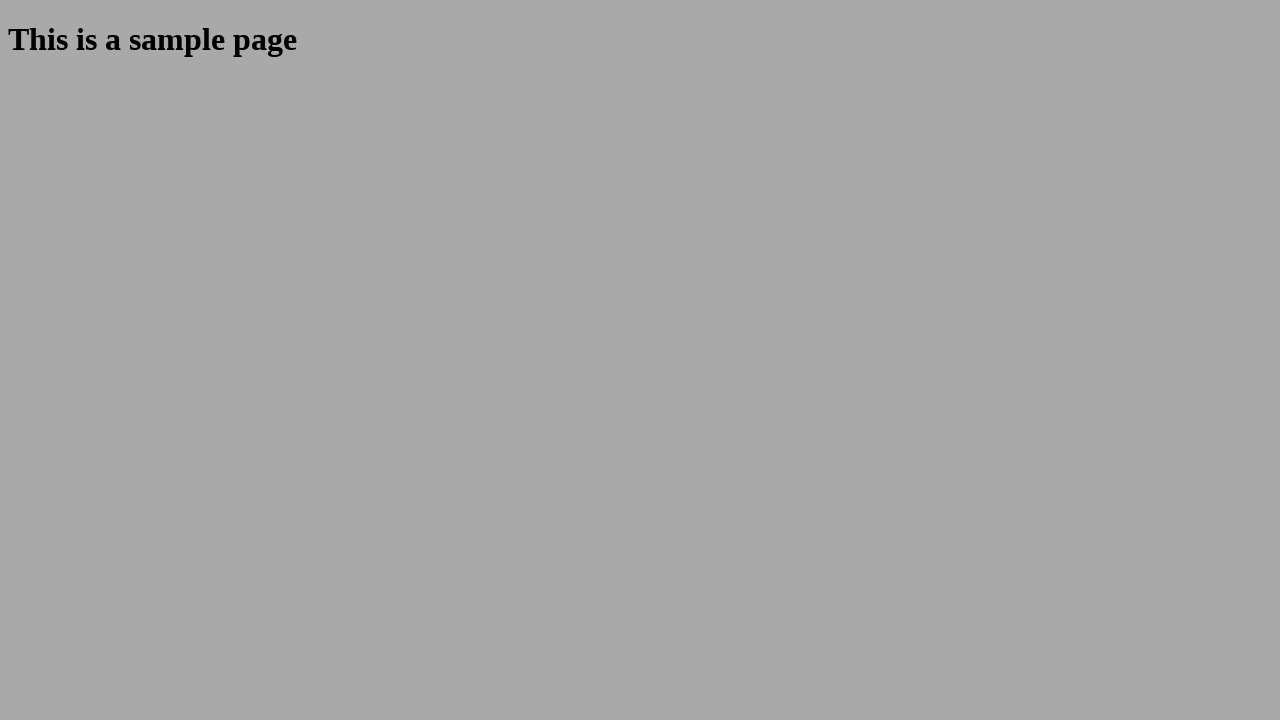

Sample heading element loaded on new page
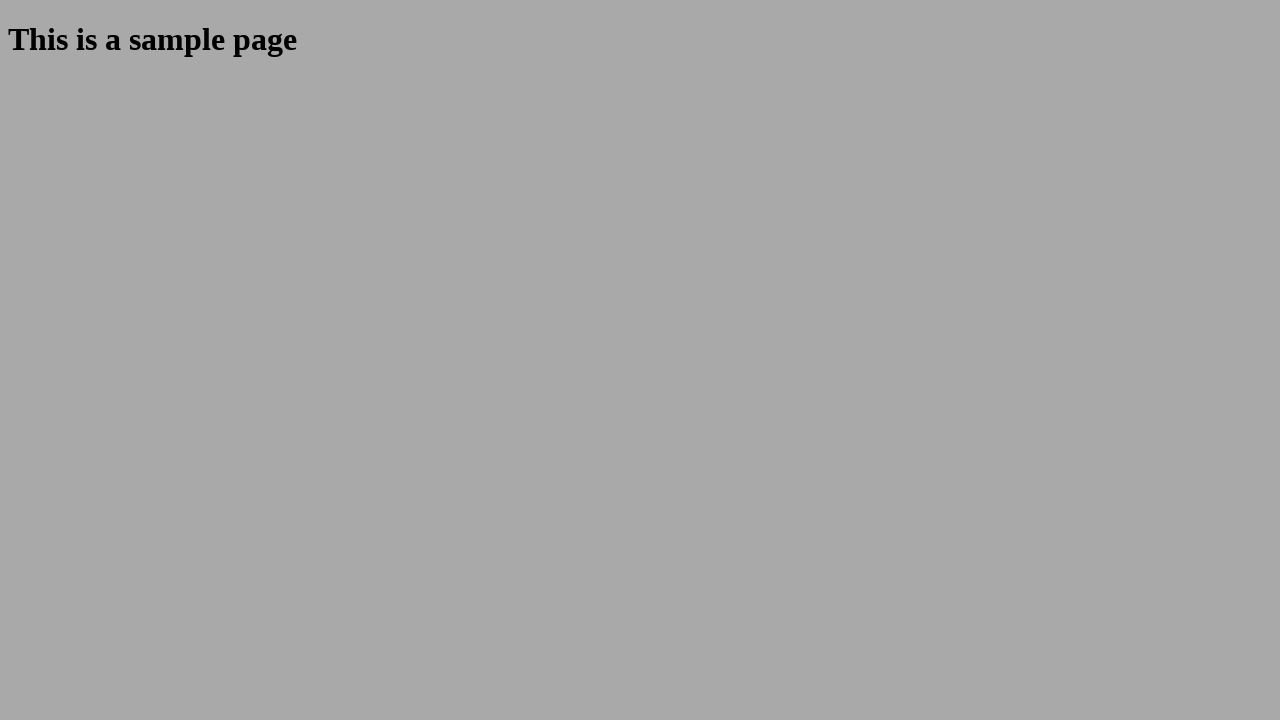

Retrieved heading text from new page
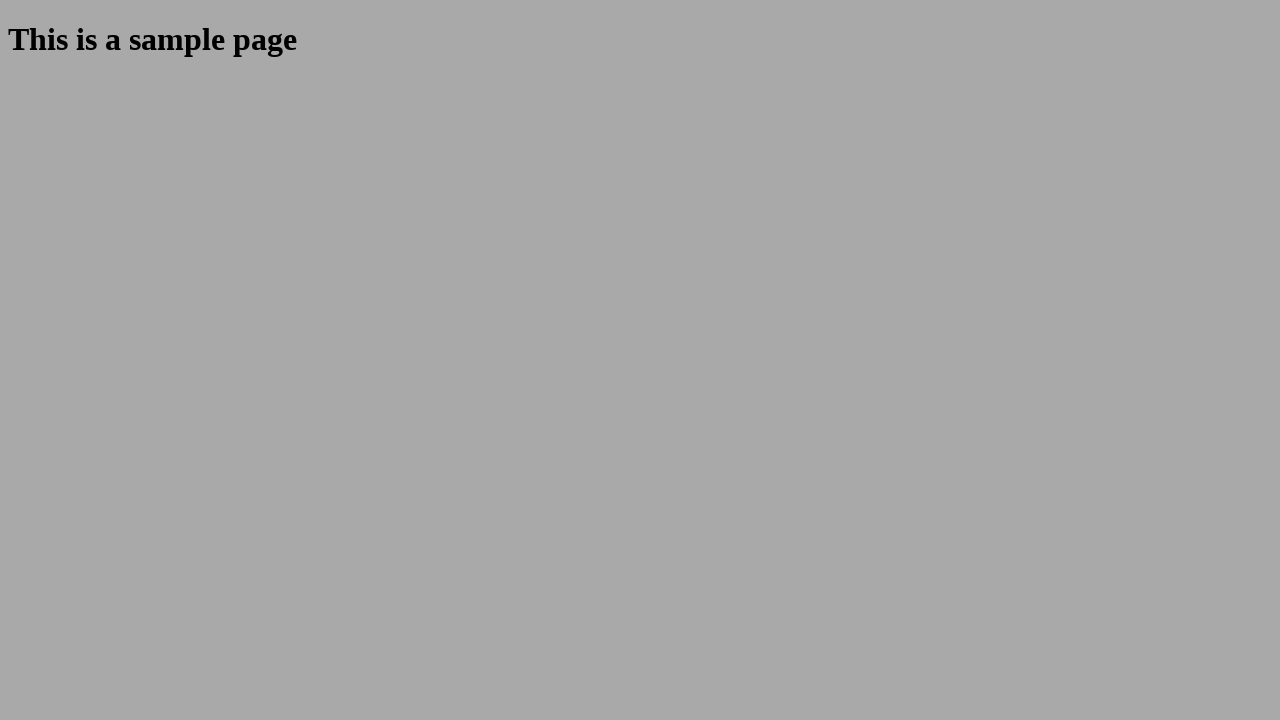

Verified heading text is 'This is a sample page'
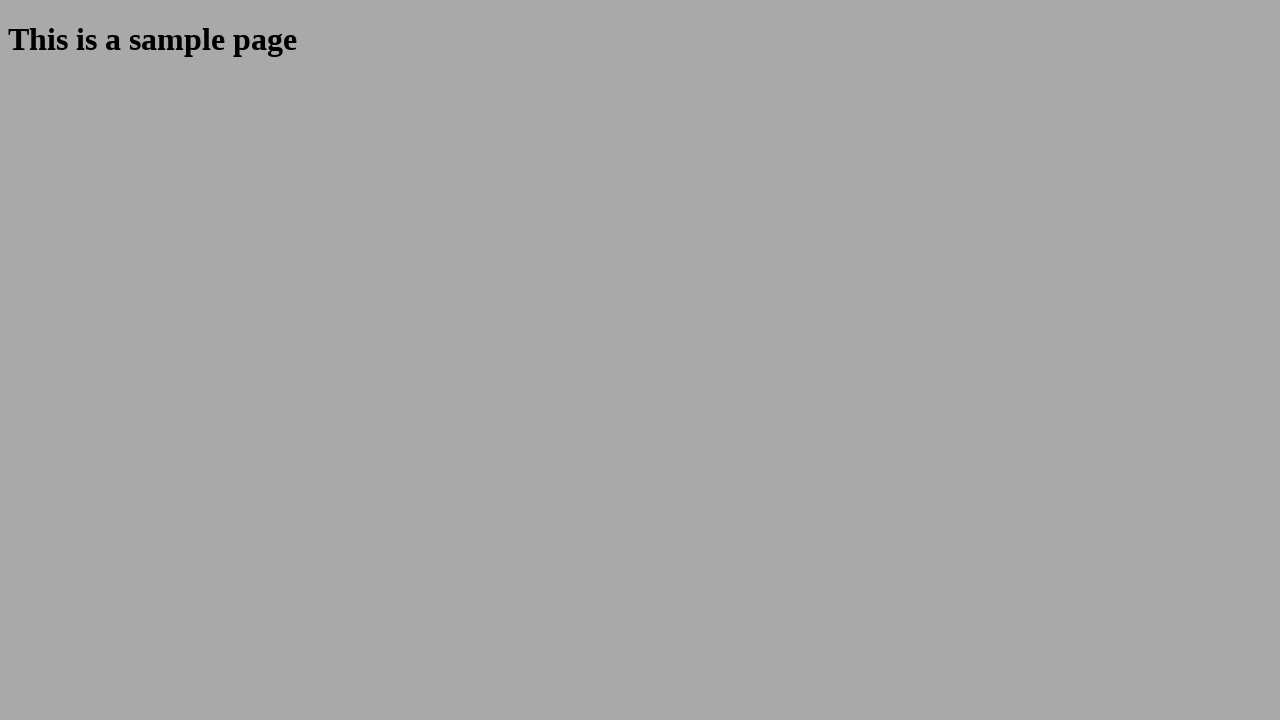

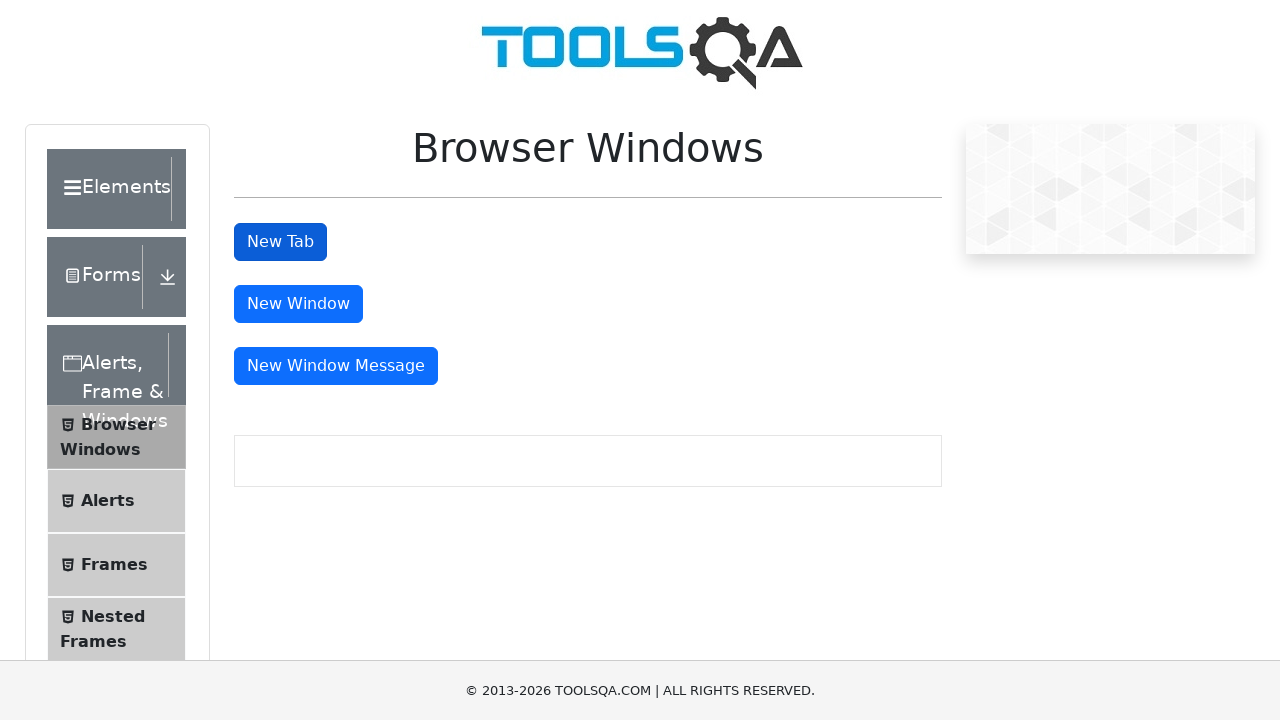